Tests radio button functionality by selecting radio button option 3

Starting URL: https://rahulshettyacademy.com/AutomationPractice/

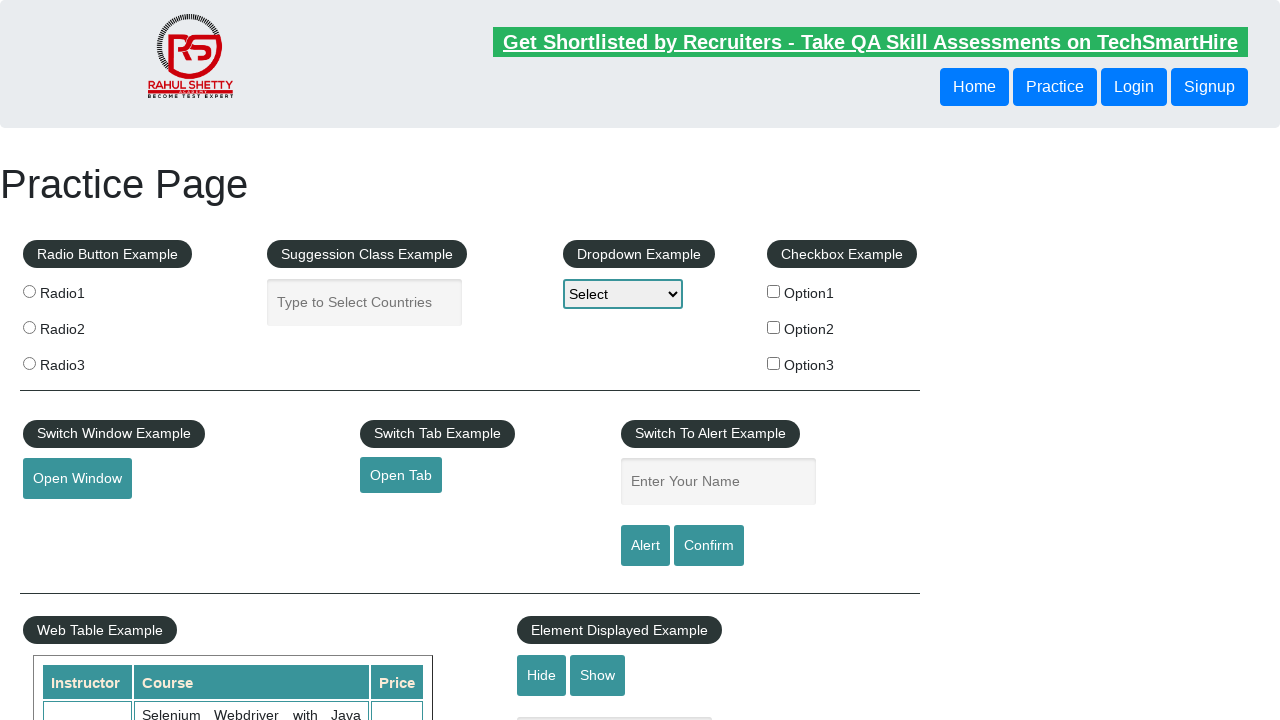

Navigated to AutomationPractice page
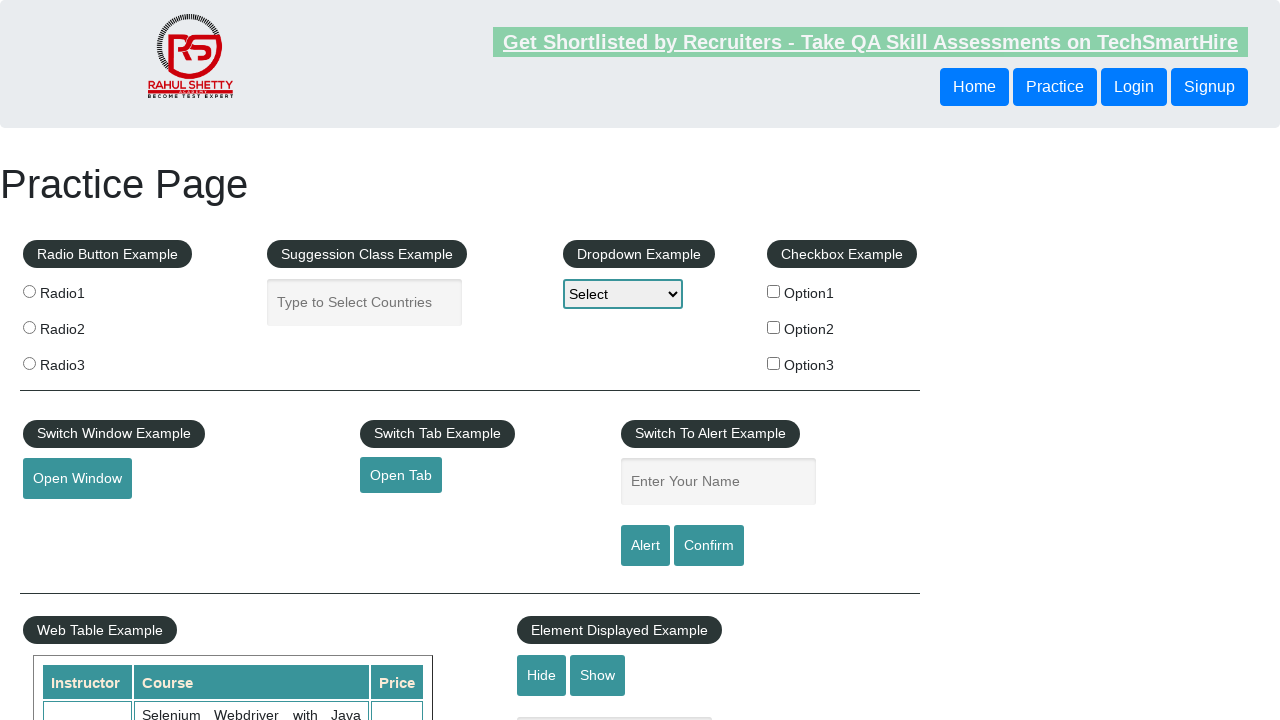

Selected radio button option 3 at (29, 363) on input[value='radio3']
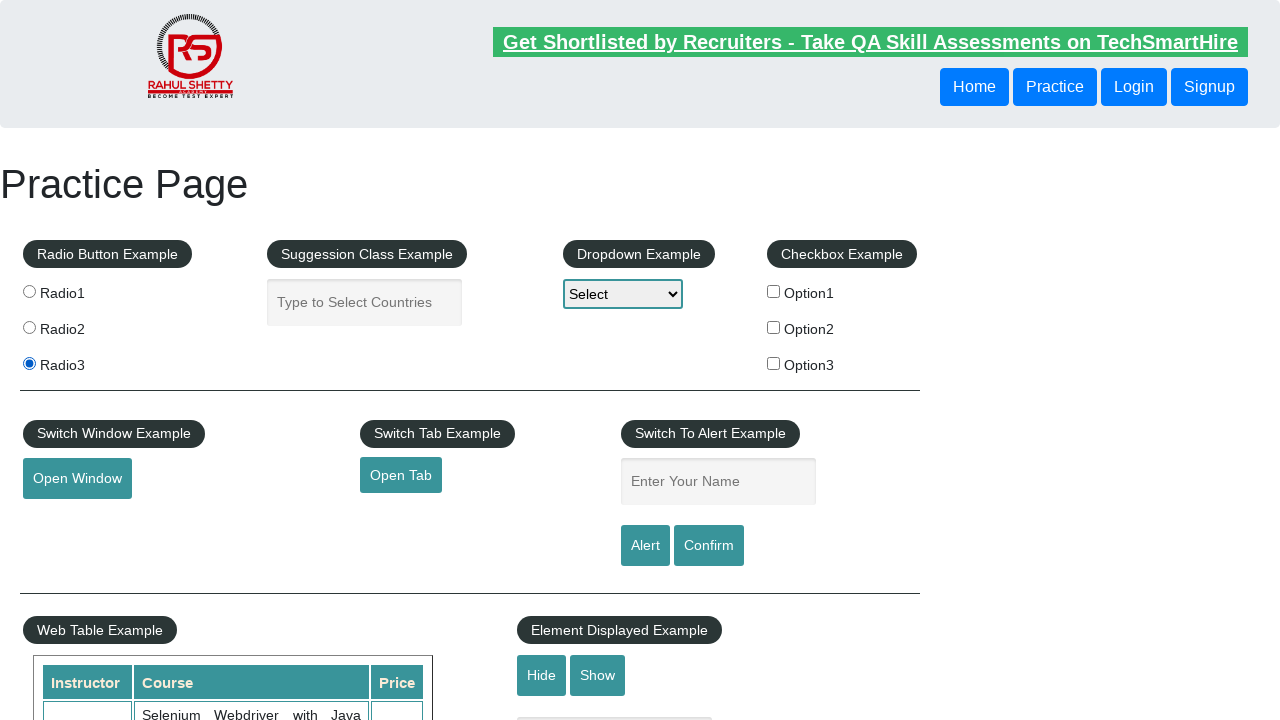

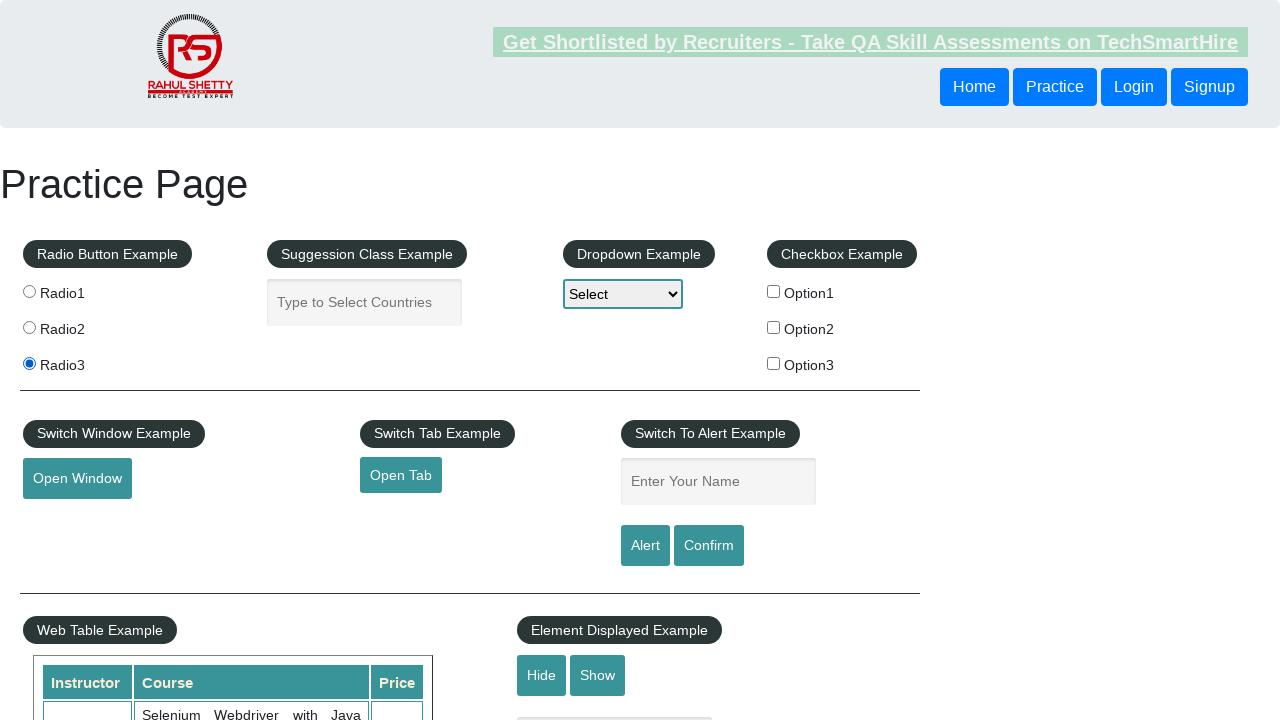